Tests dynamic dropdown functionality by typing partial text and selecting a specific option from the auto-suggestions

Starting URL: https://rahulshettyacademy.com/dropdownsPractise/

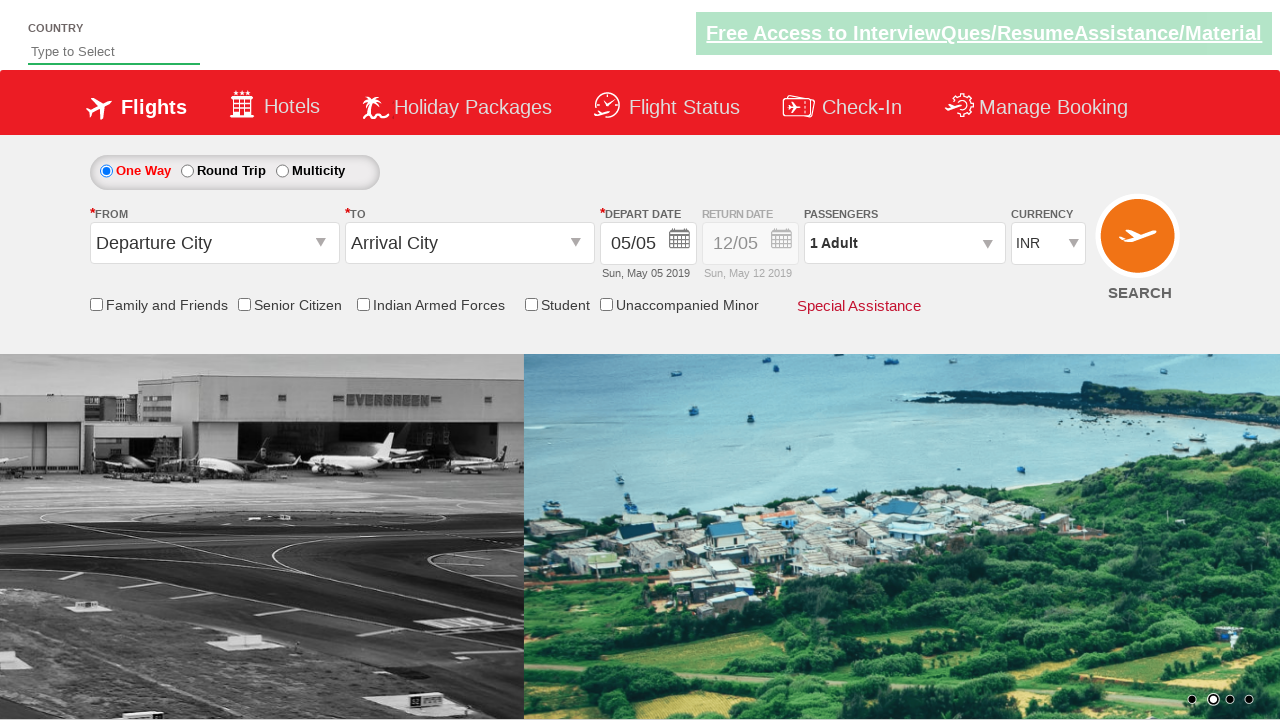

Typed 'ind' in auto-suggest dropdown field on #autosuggest
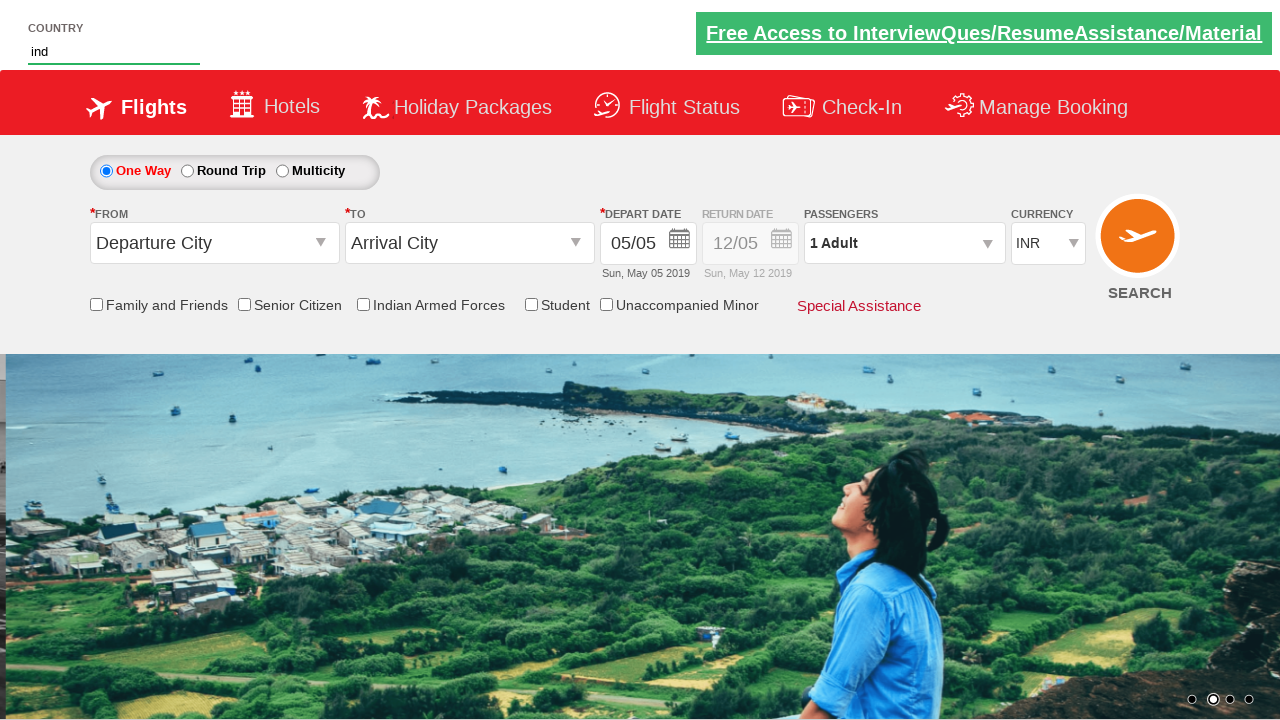

Auto-suggest dropdown options appeared
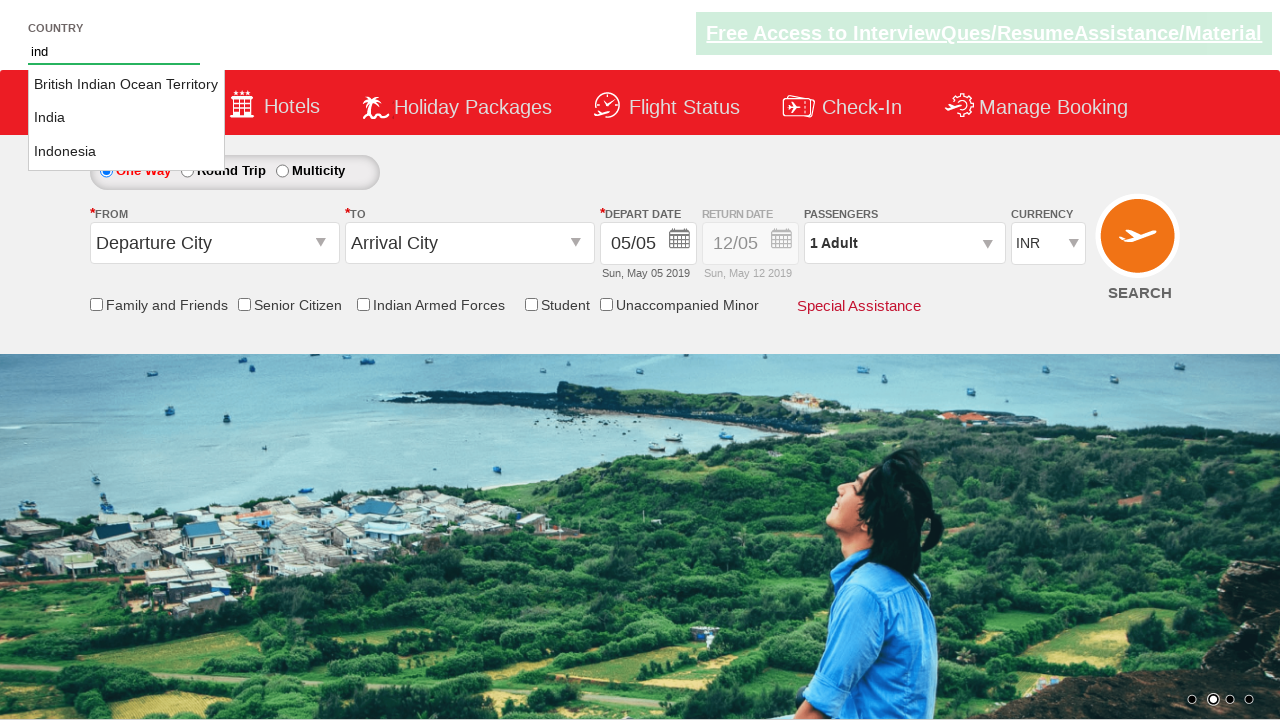

Selected 'India' from dropdown options at (126, 118) on li.ui-menu-item a >> nth=1
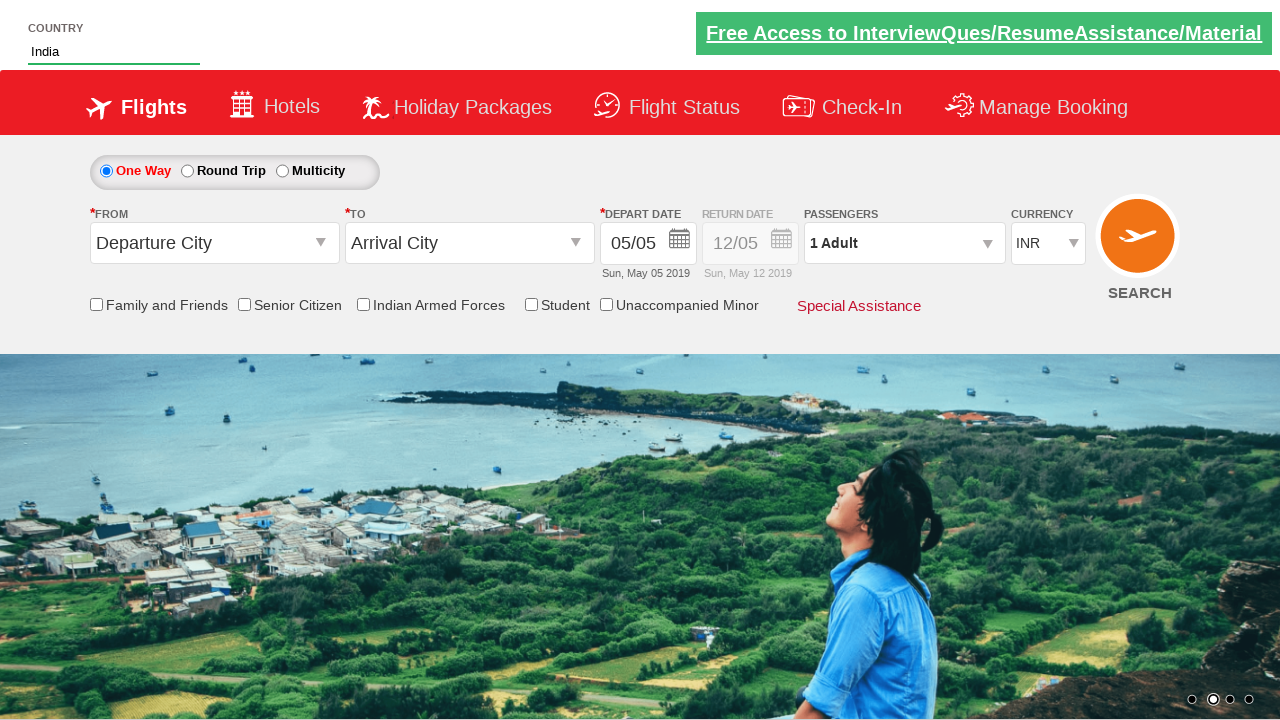

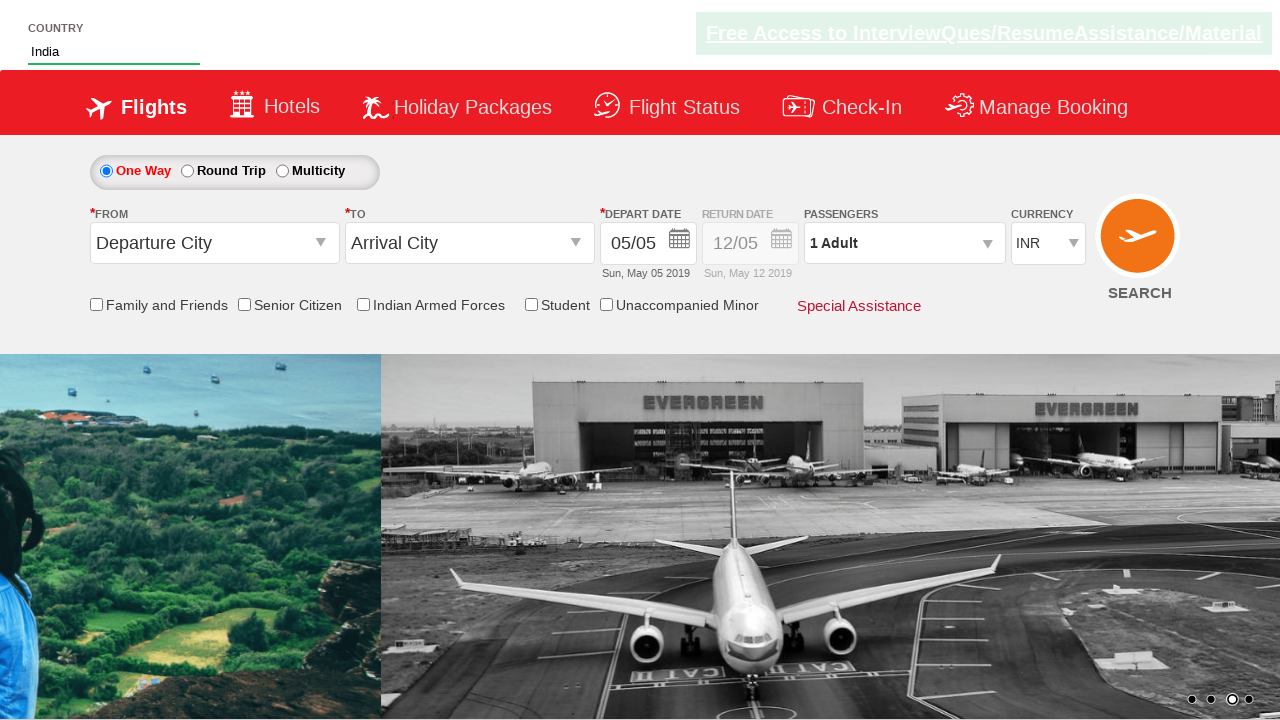